Tests dropdown menu functionality by selecting an option from a dropdown element on a test page

Starting URL: https://the-internet.herokuapp.com/dropdown

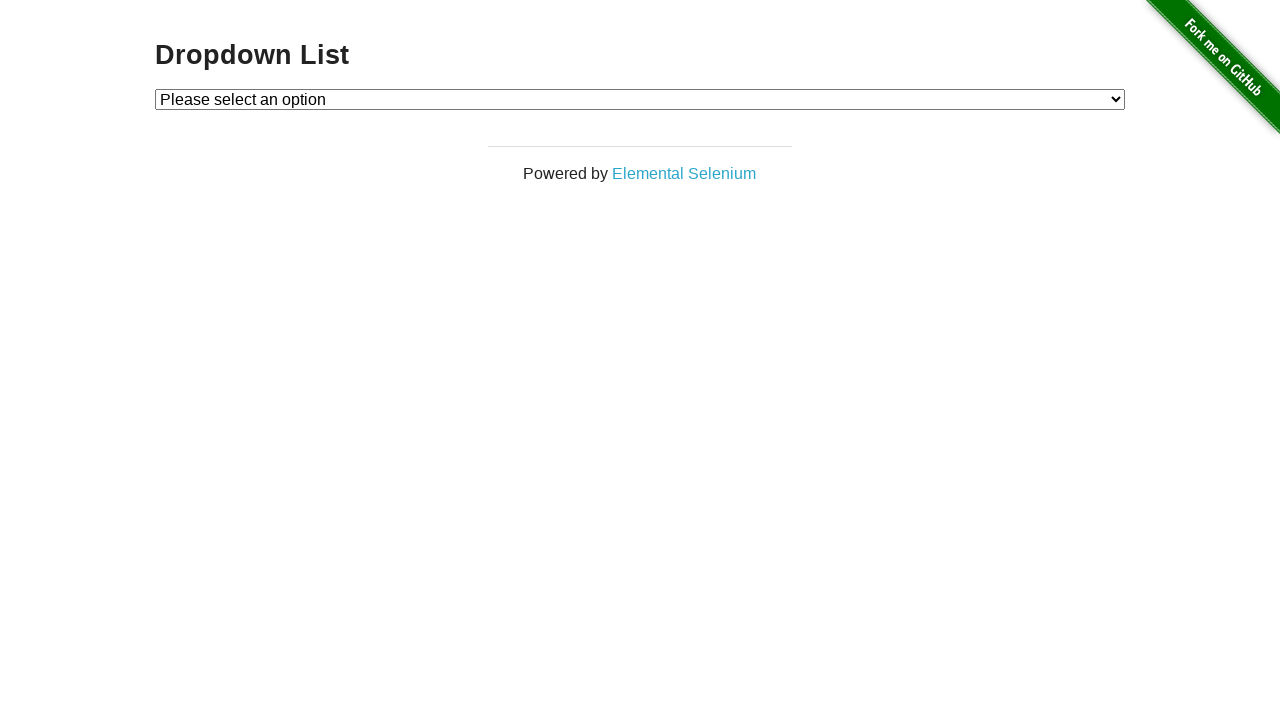

Selected 'Option 2' from the dropdown menu on select#dropdown
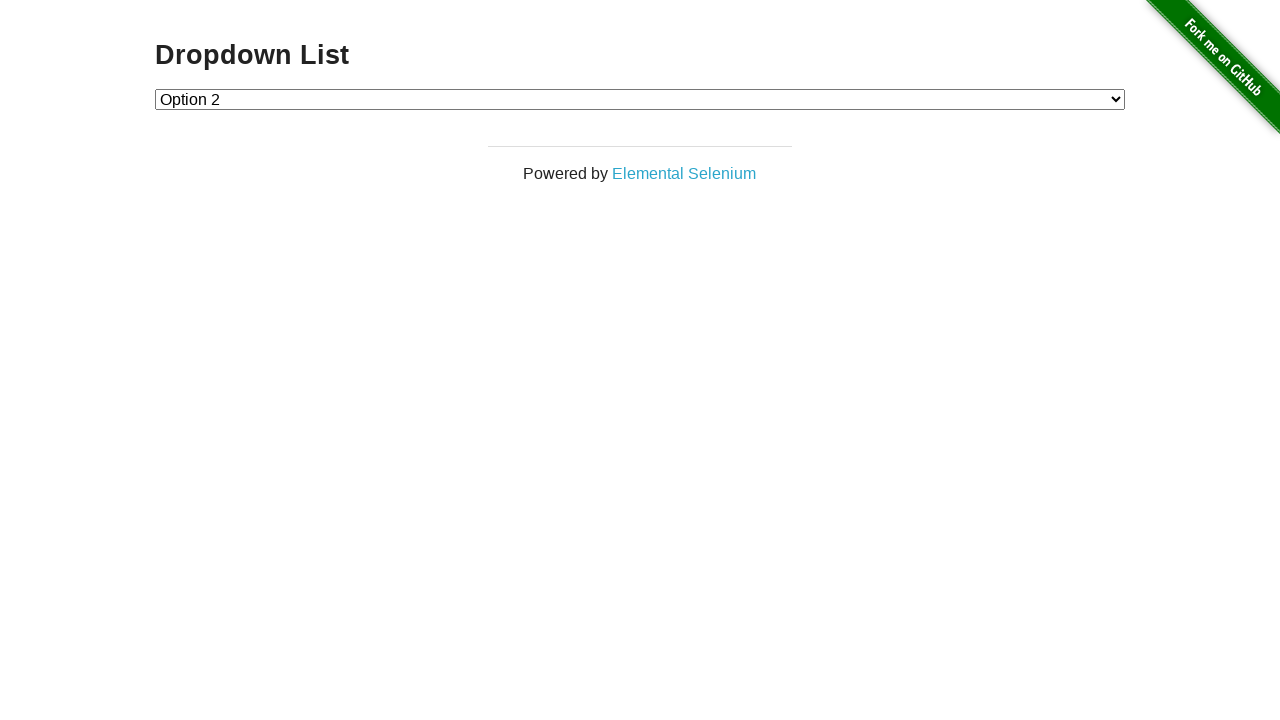

Waited 500ms for selection to take effect
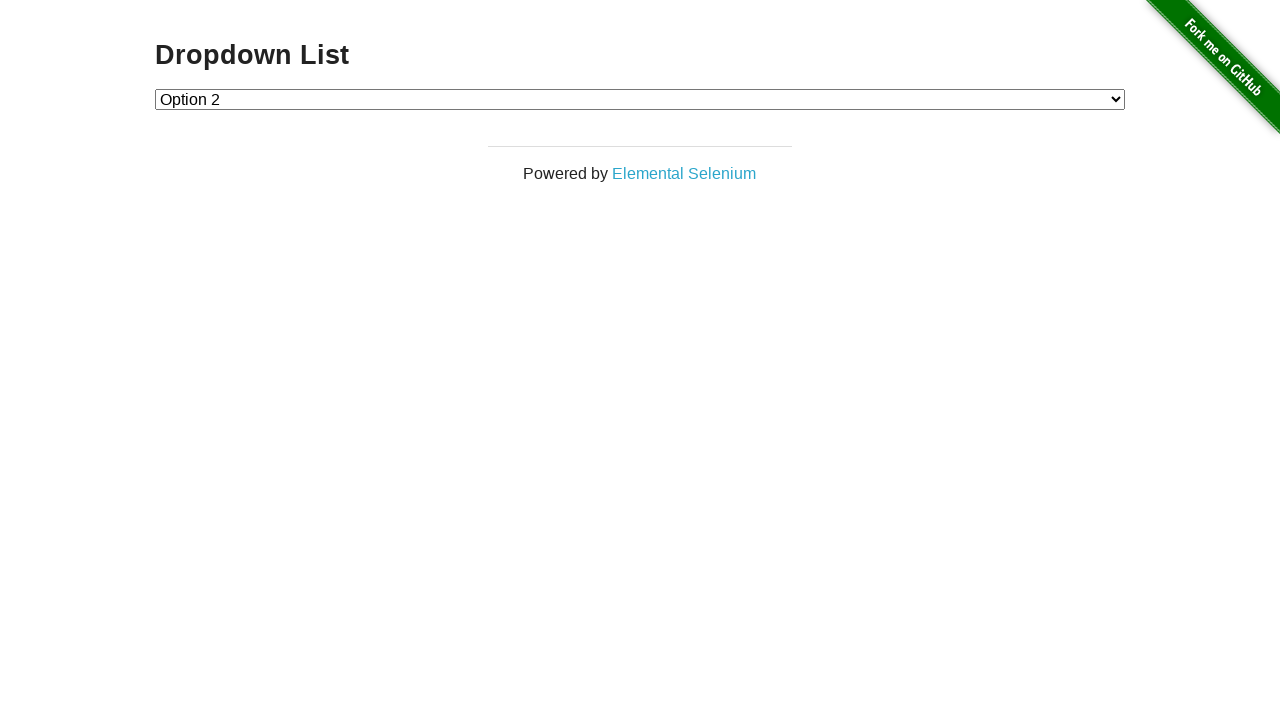

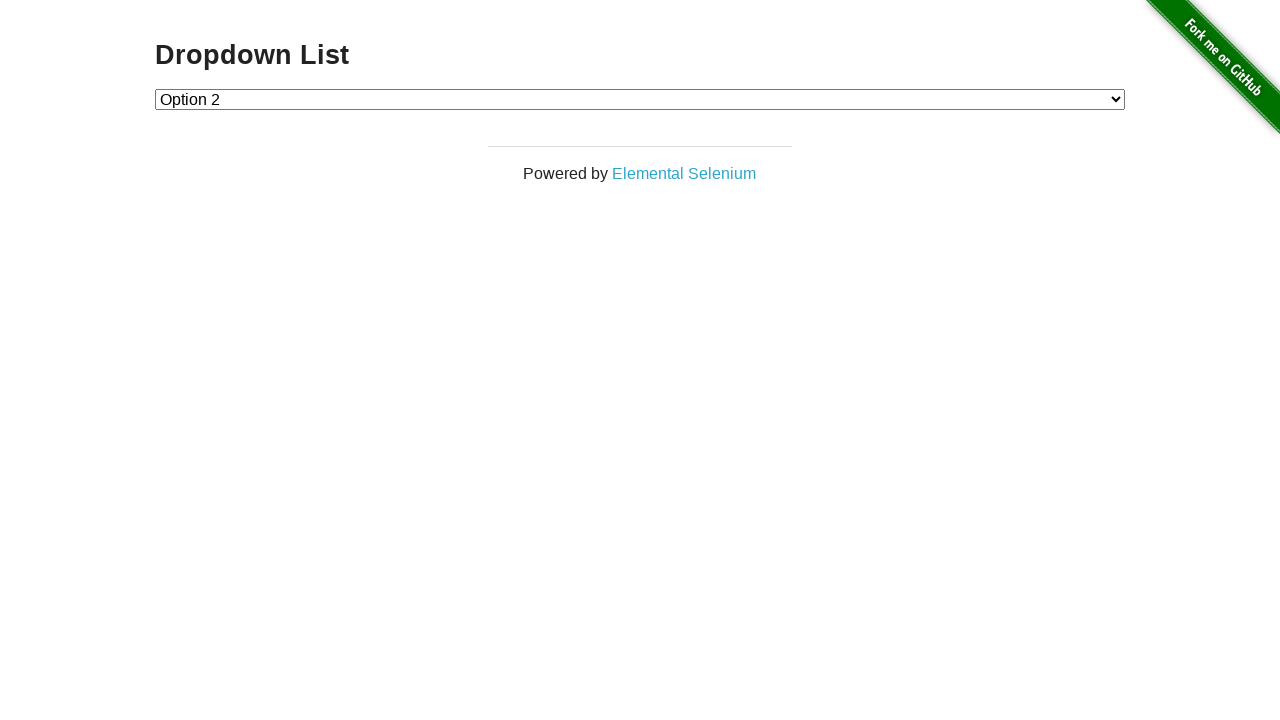